Tests multiple checkbox functionality by clicking all checkboxes on the page

Starting URL: https://rahulshettyacademy.com/AutomationPractice/

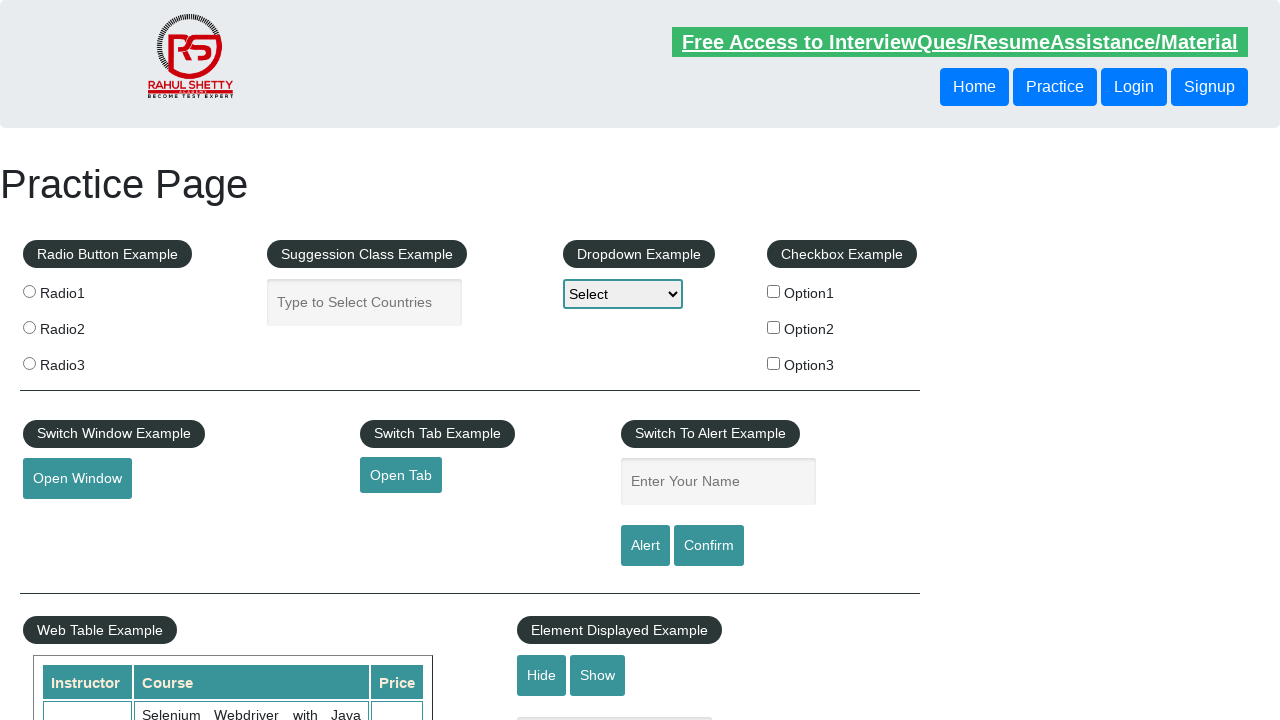

Located all checkboxes on the page
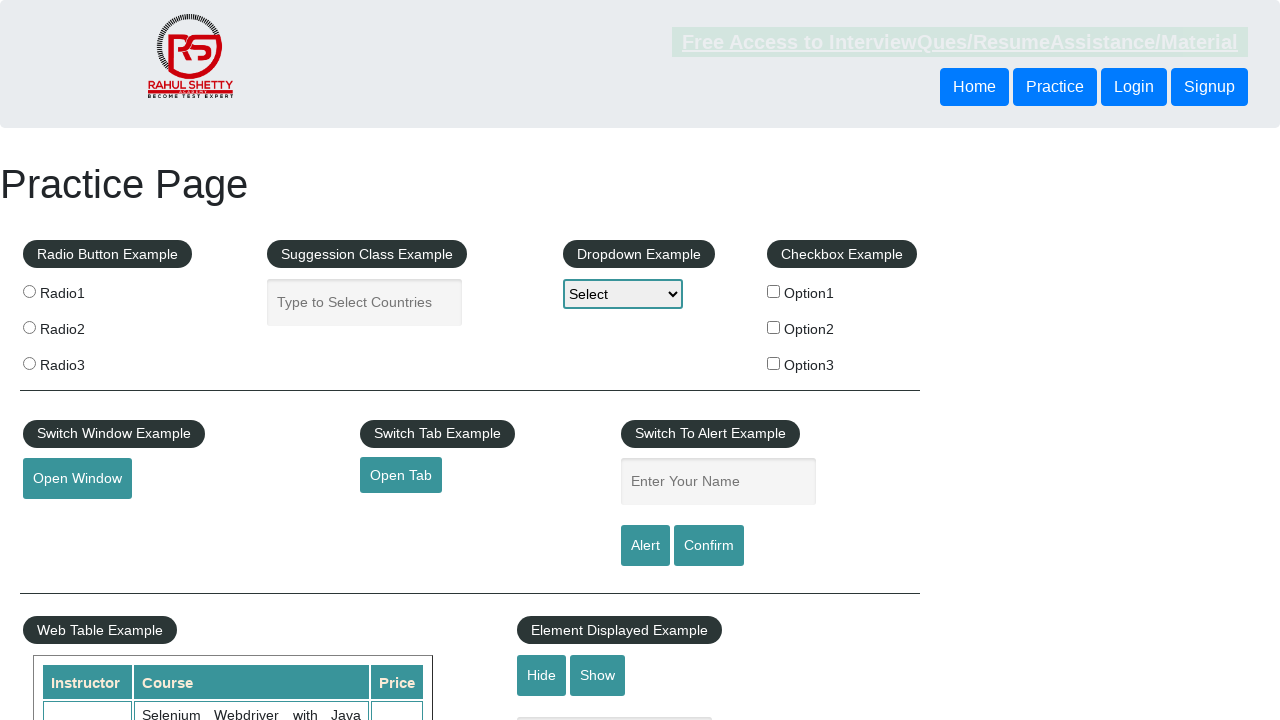

Clicked a checkbox at (774, 291) on xpath=//input[@type='checkbox'] >> nth=0
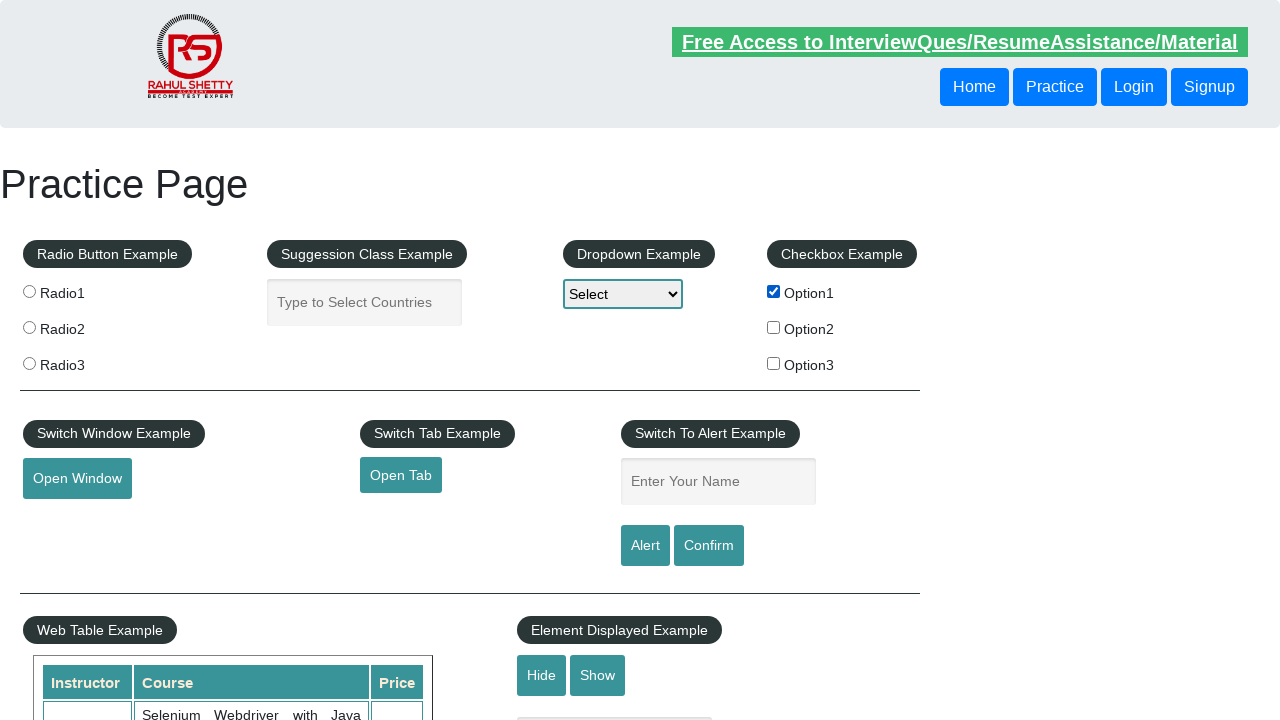

Clicked a checkbox at (774, 327) on xpath=//input[@type='checkbox'] >> nth=1
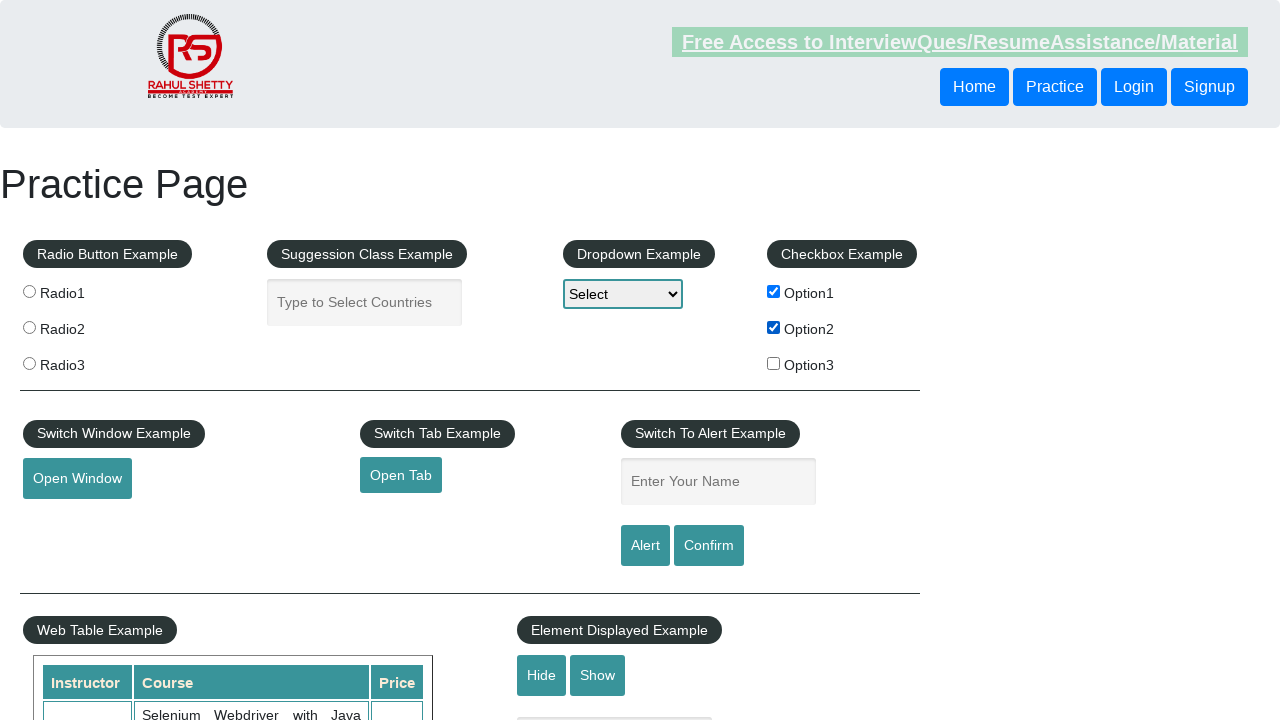

Clicked a checkbox at (774, 363) on xpath=//input[@type='checkbox'] >> nth=2
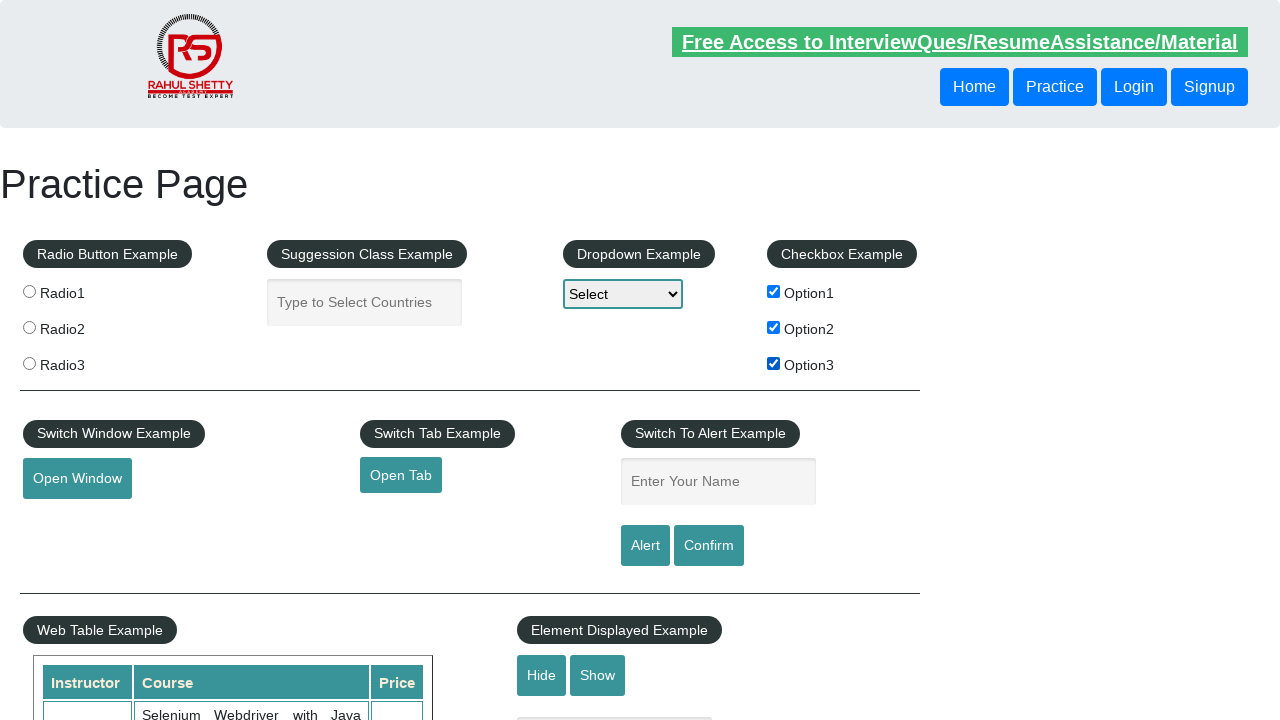

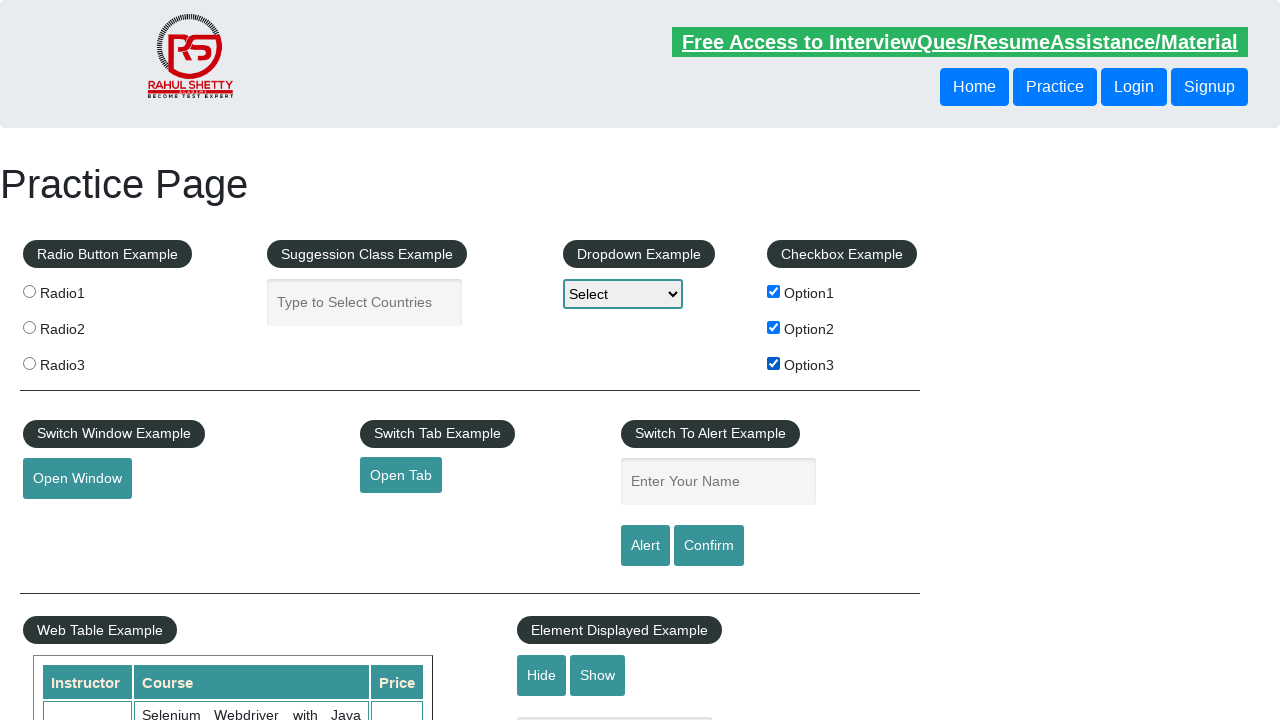